Tests file download functionality by clicking a download button and saving the file to a specified location.

Starting URL: http://demo.automationtesting.in/FileDownload.html

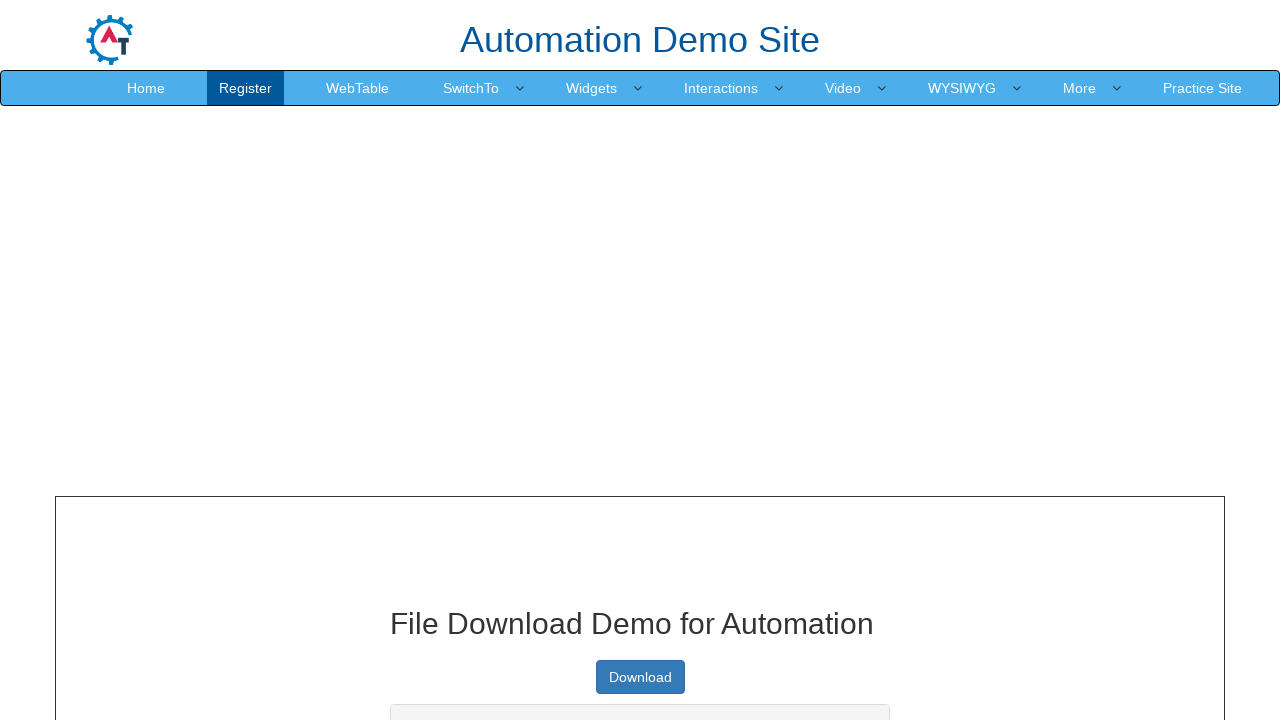

Clicked download button and file download initiated at (640, 677) on a.btn.btn-primary
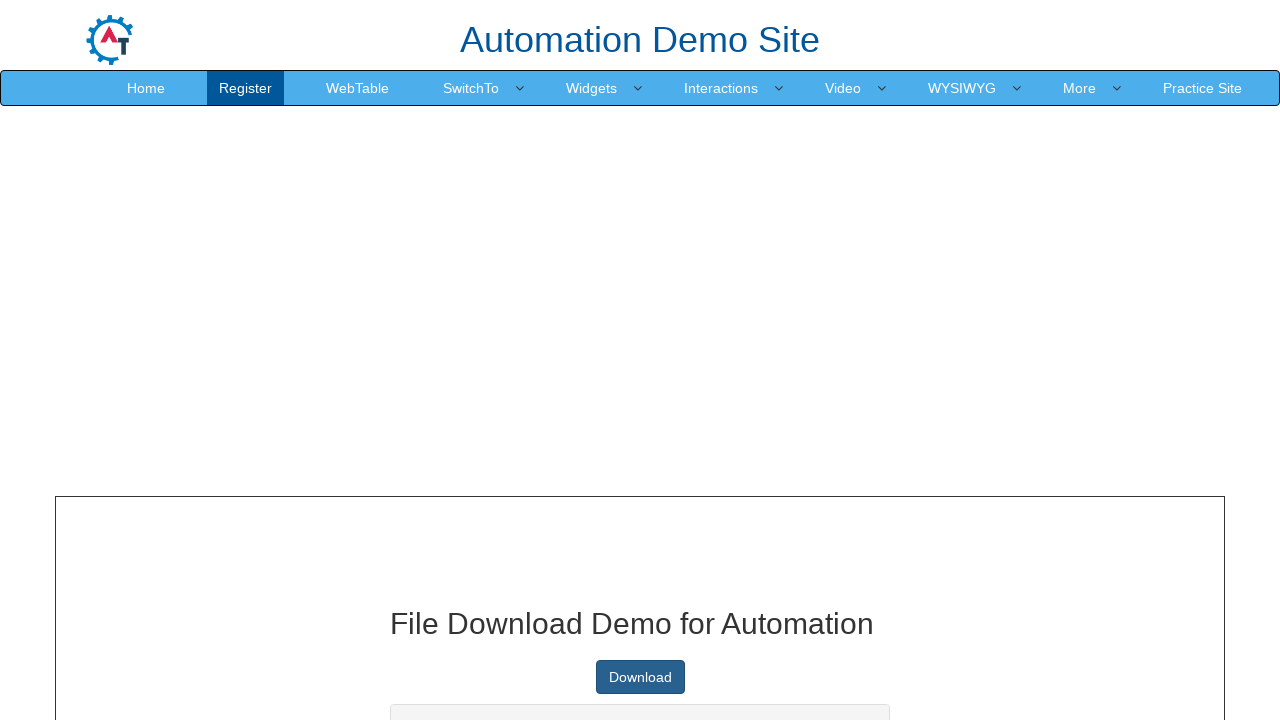

File download completed and download object obtained
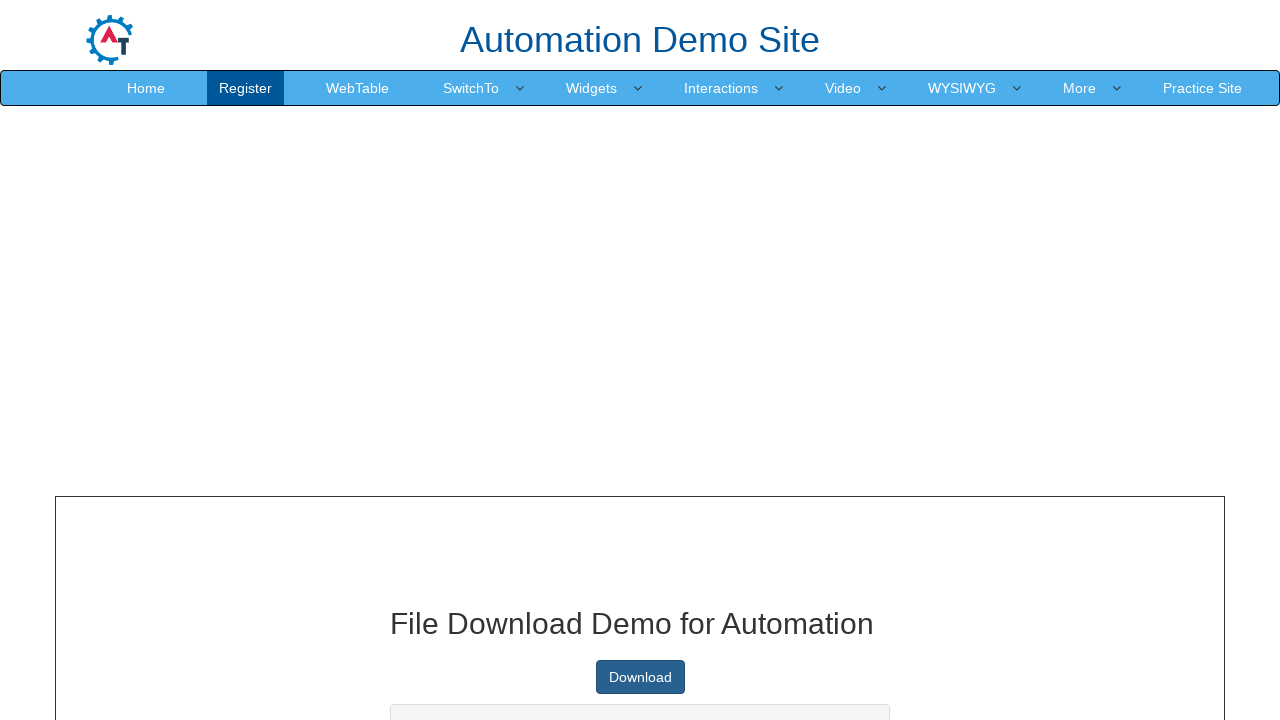

Retrieved download information - URL: https://raw.githubusercontent.com/KrishnaSakinala/AutomationTesting/master/samplefile.pdf, Filename: samplefile.pdf
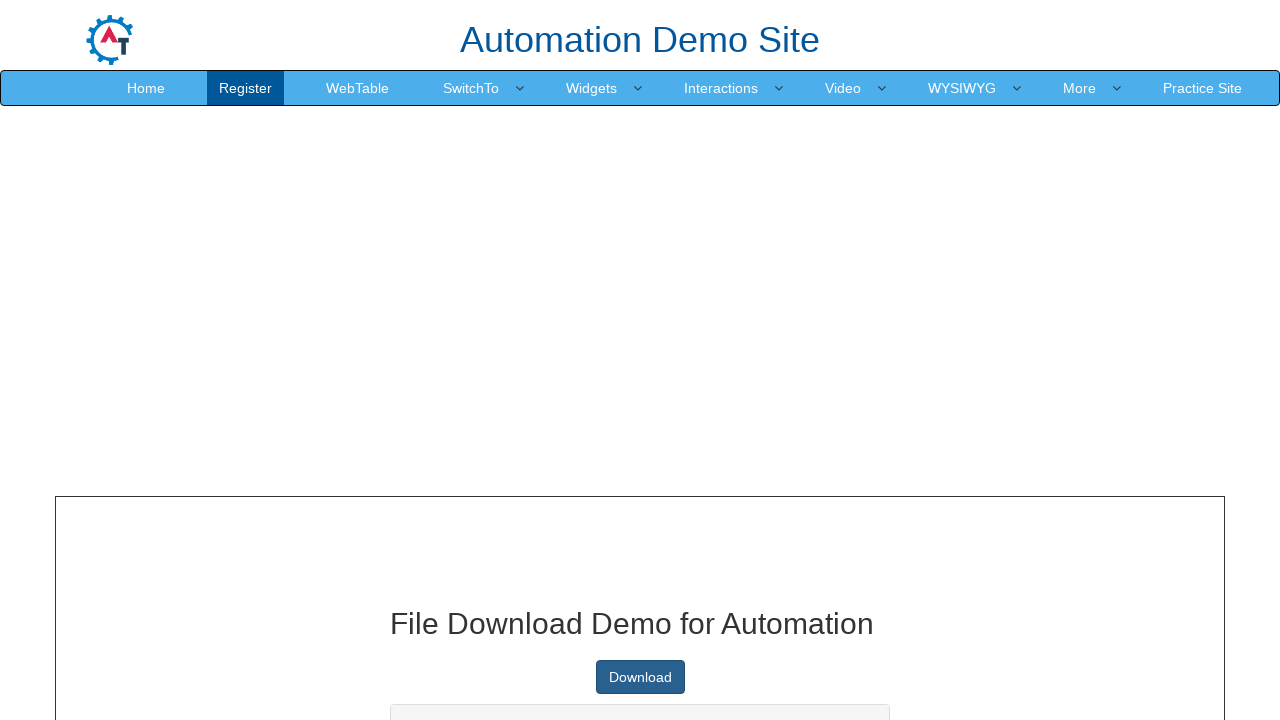

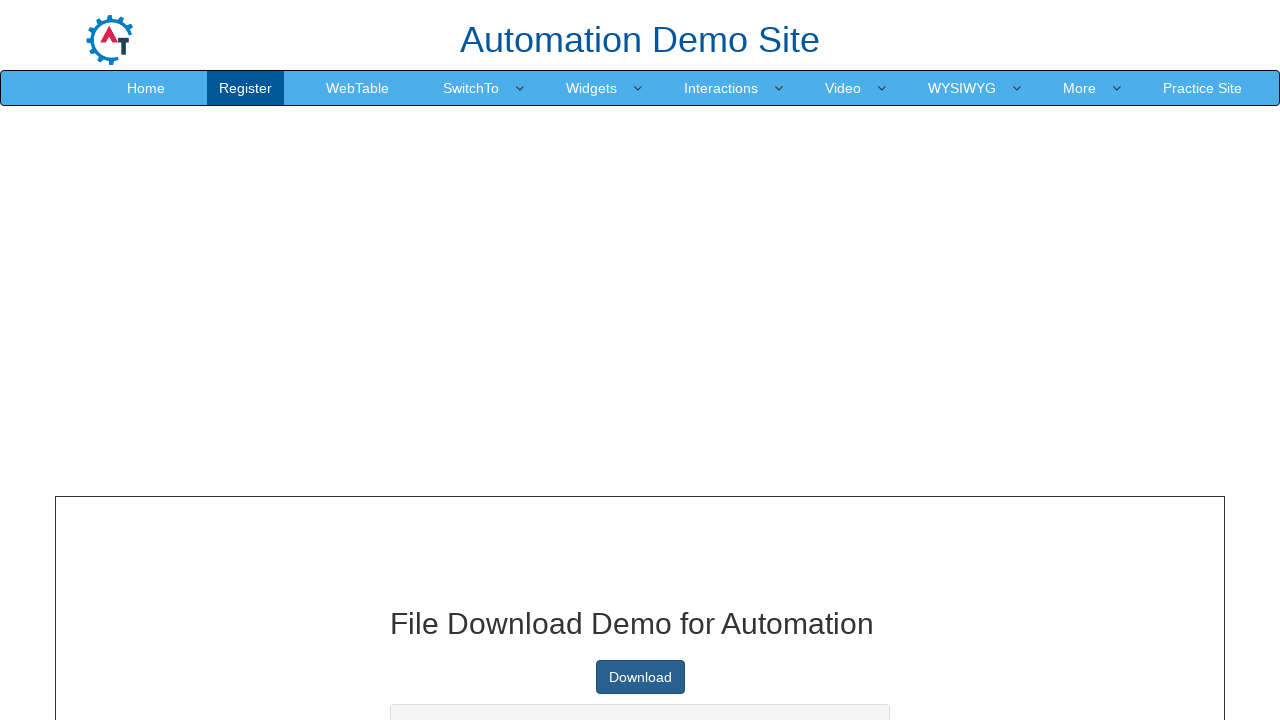